Demonstrates basic browser window management by navigating to YouTube, maximizing the window, then minimizing it.

Starting URL: https://www.youtube.com

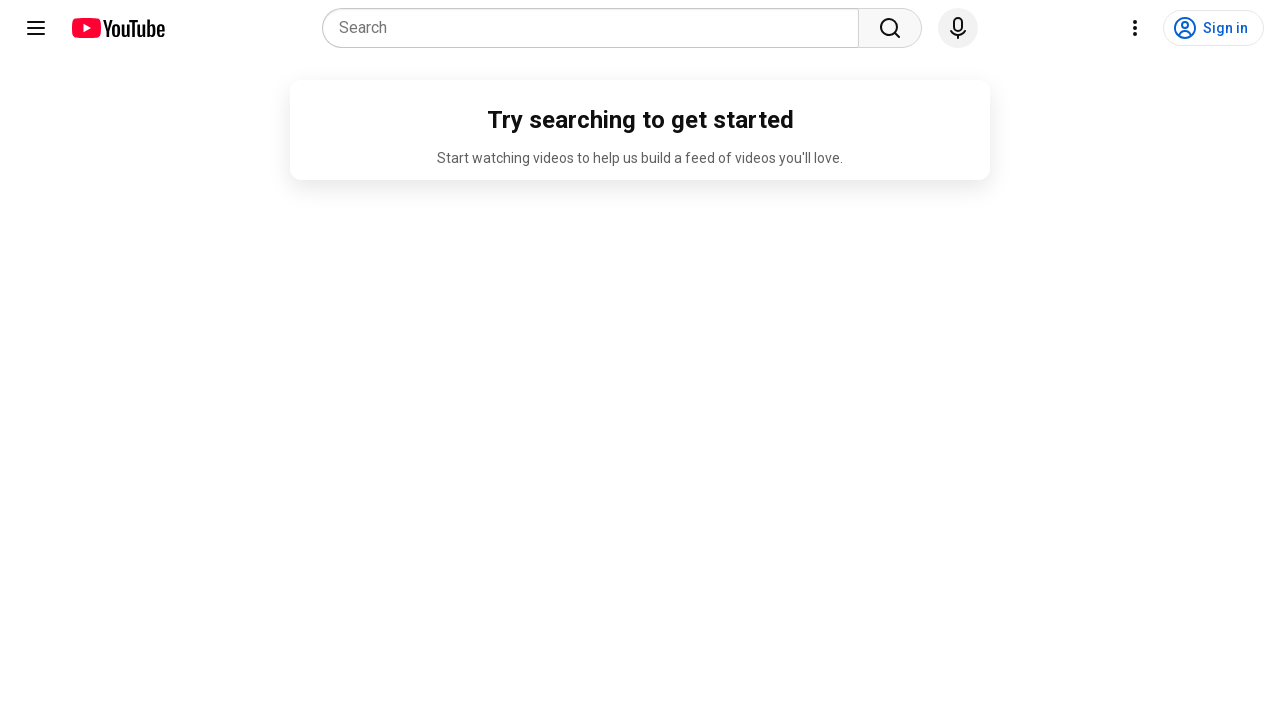

Maximized browser window to 1920x1080
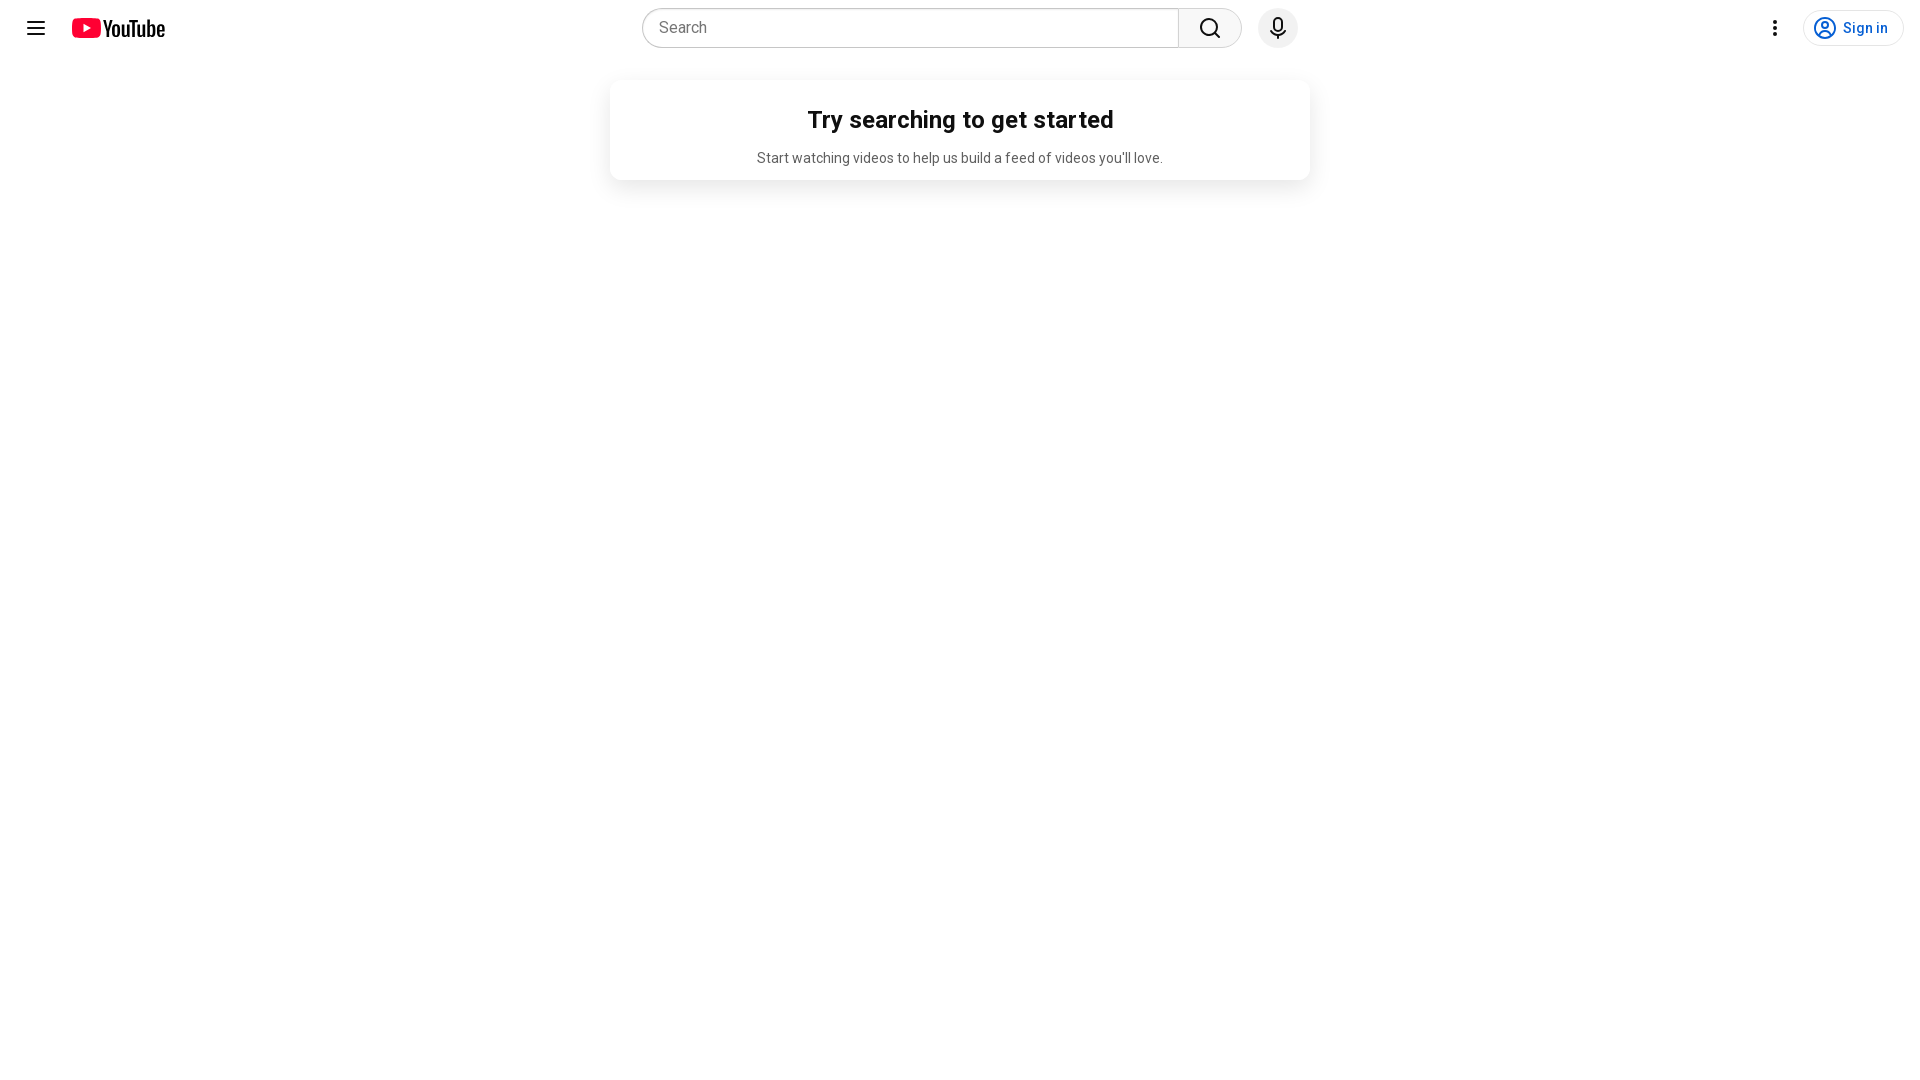

Page loaded (domcontentloaded state reached)
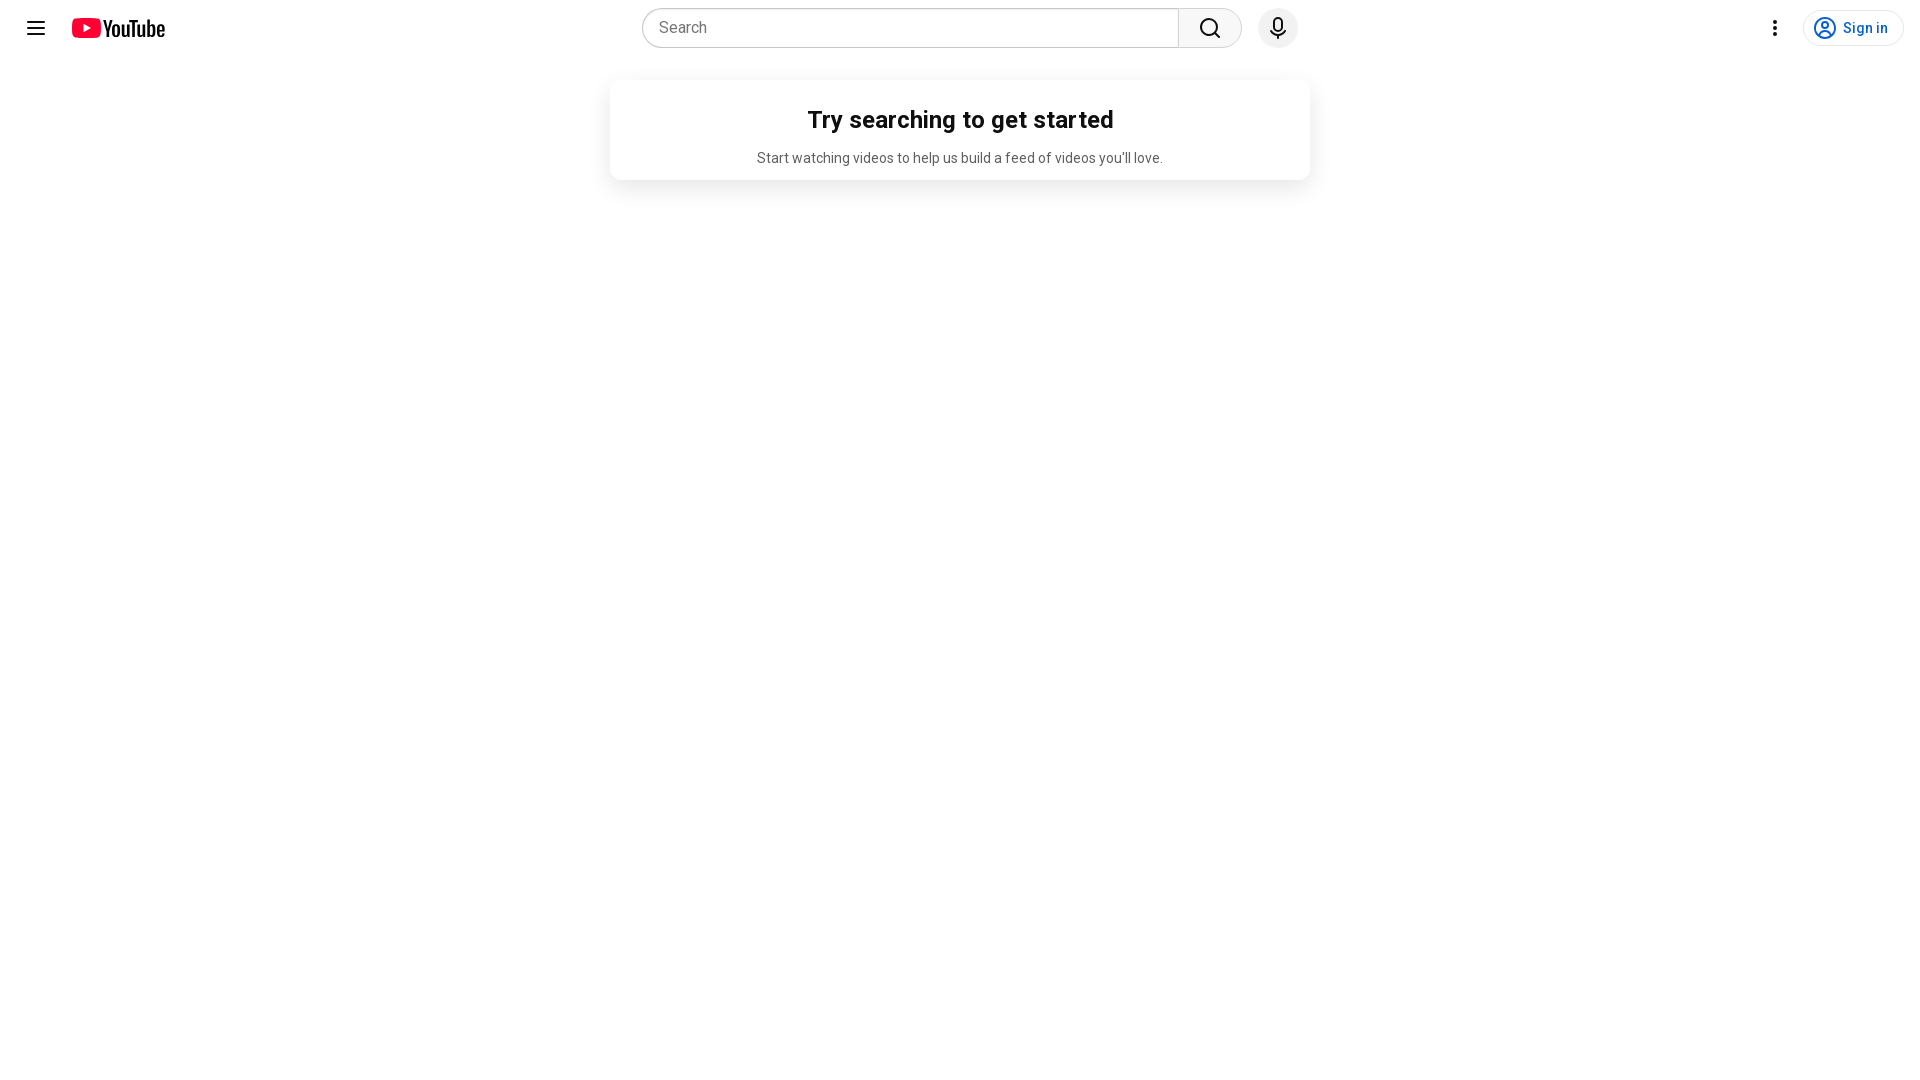

Waited 5 seconds for page to fully render
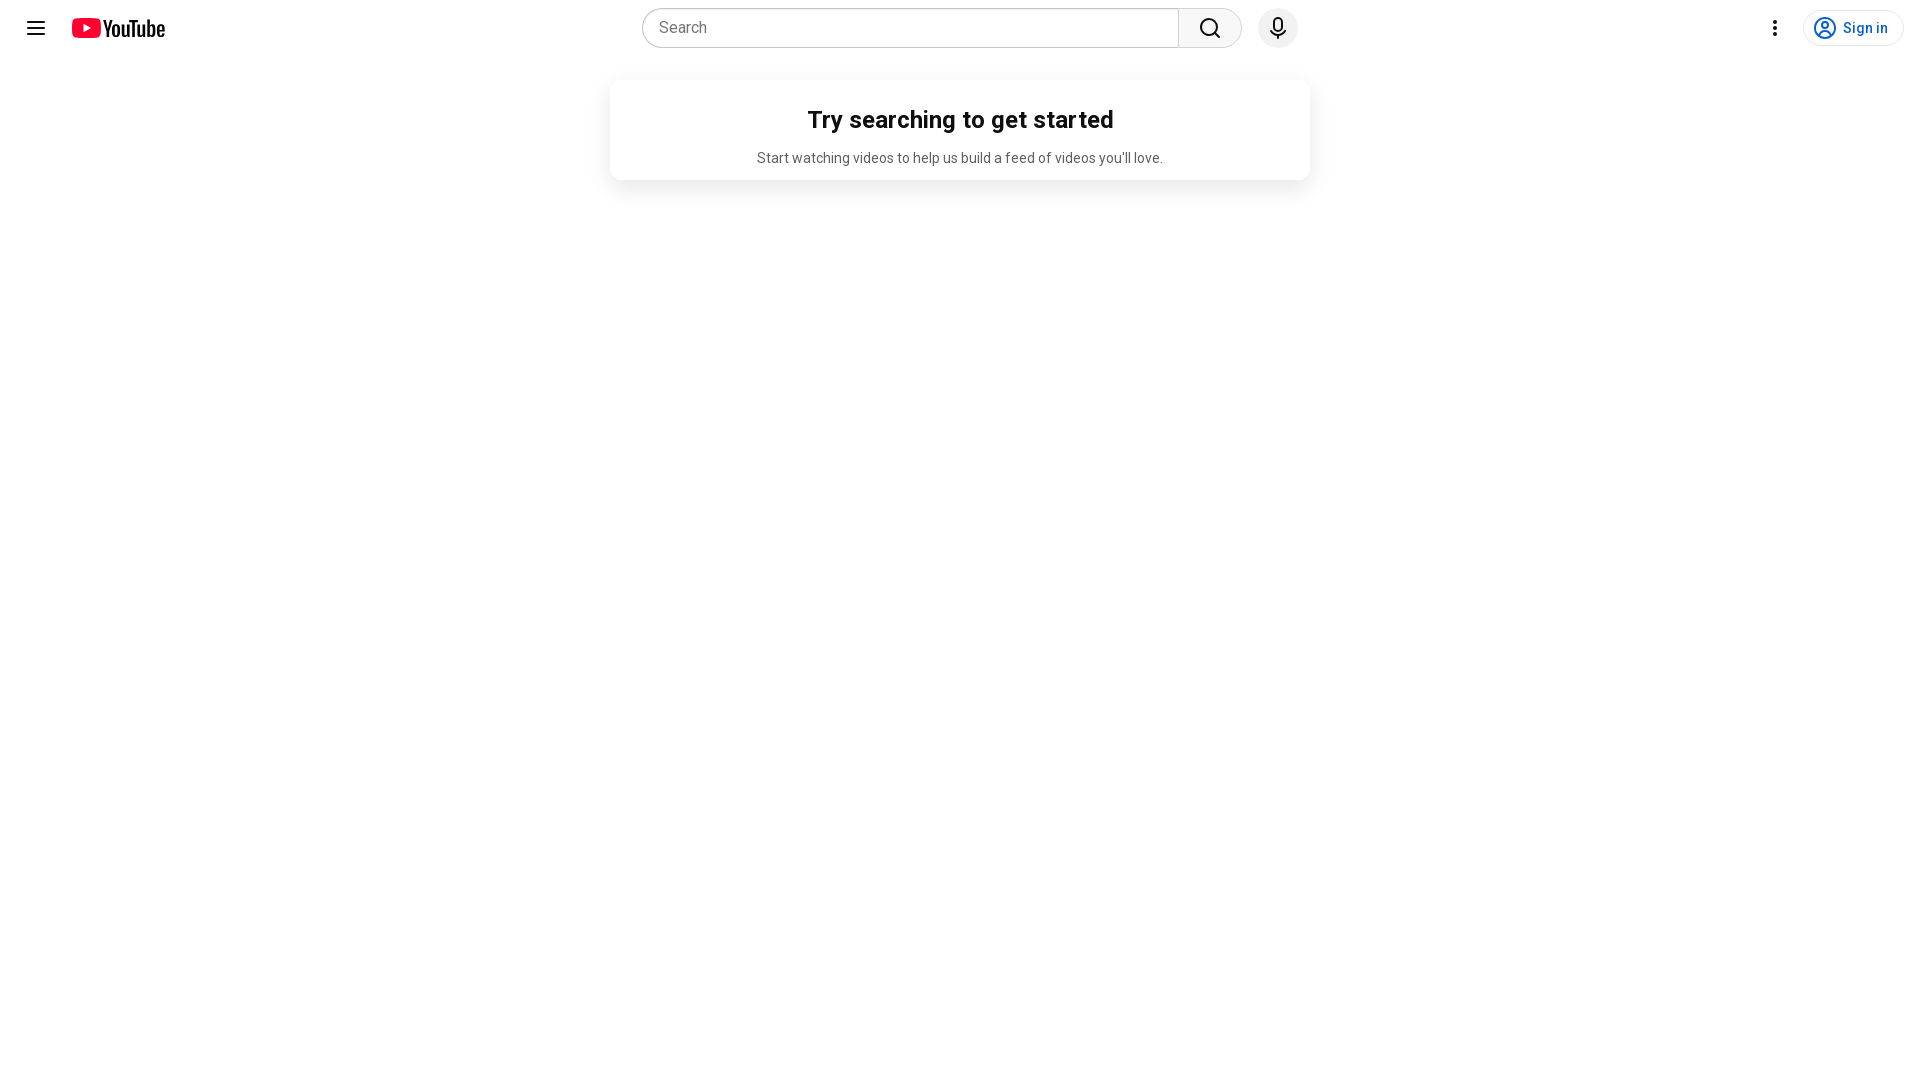

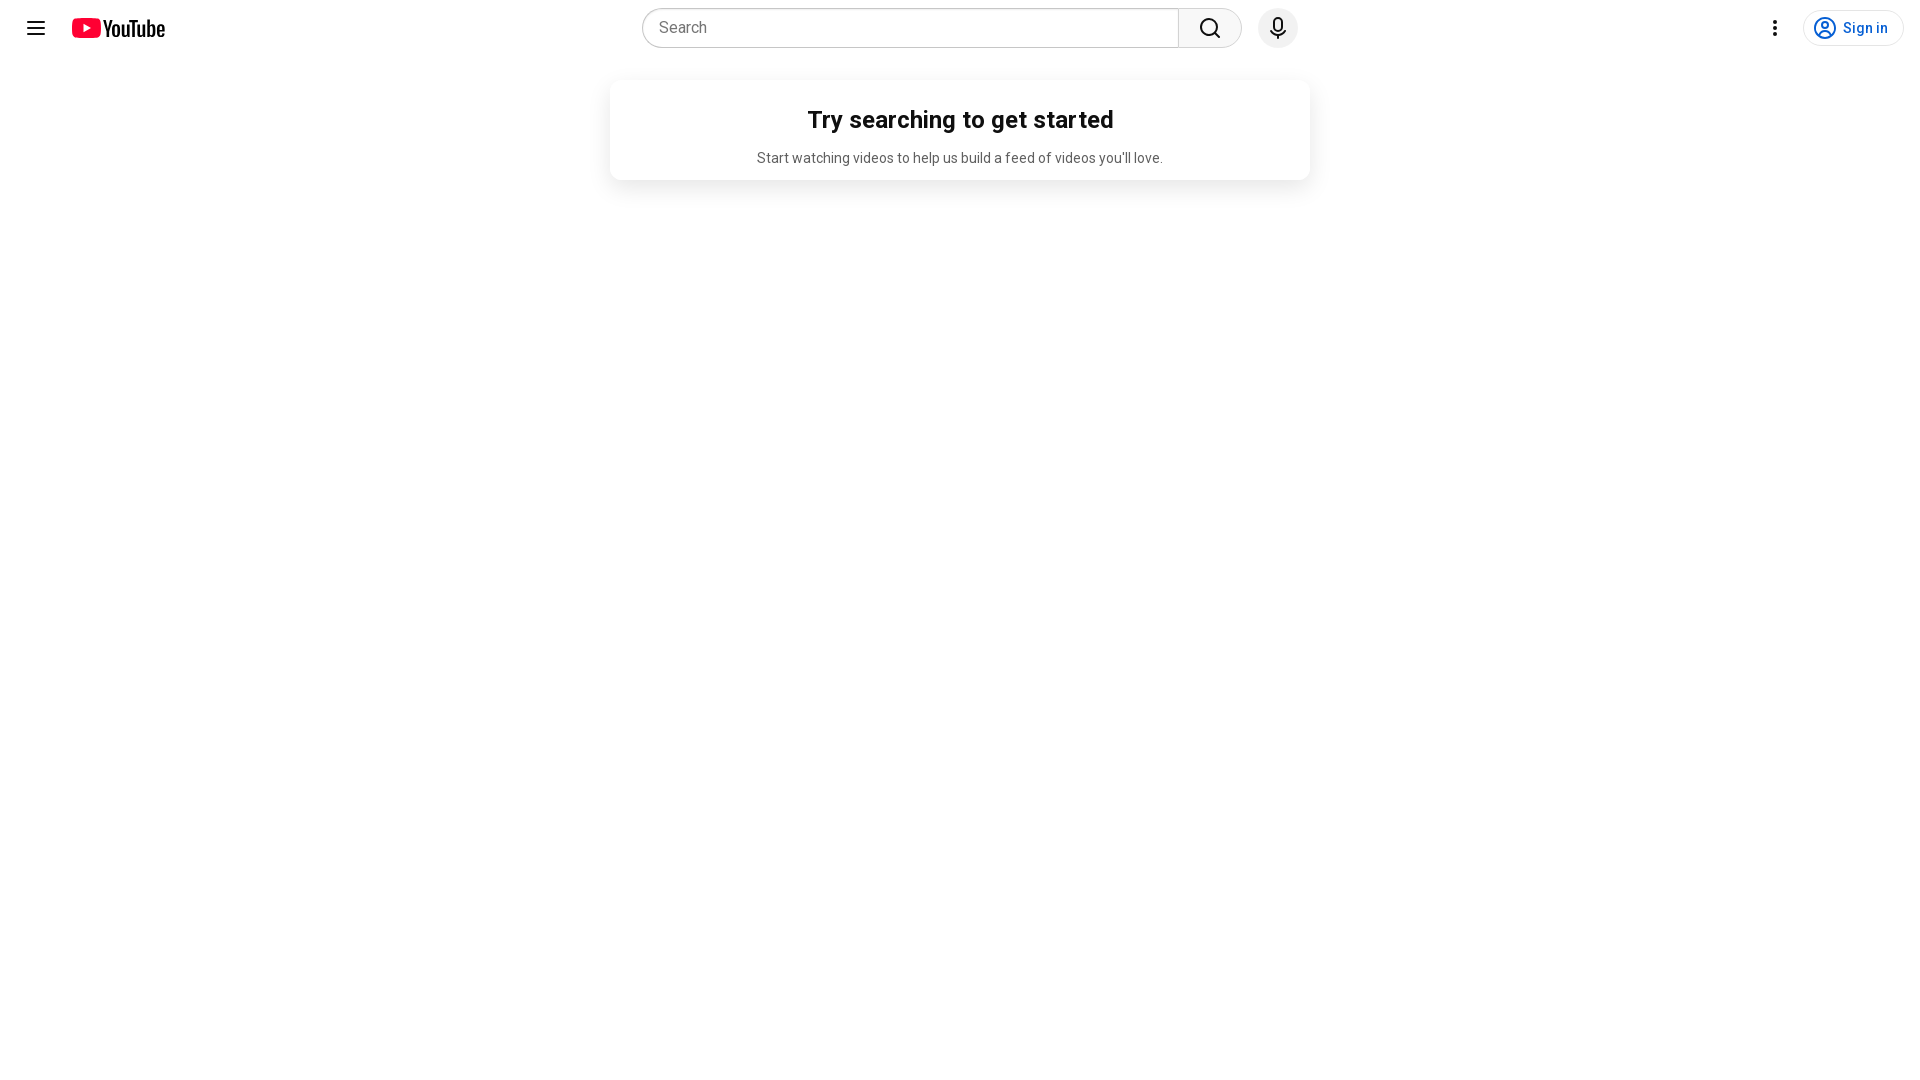